Tests the Text Box form on demoqa.com by filling all fields (full name, email, current address, permanent address) with random data and submitting the form.

Starting URL: https://demoqa.com/text-box

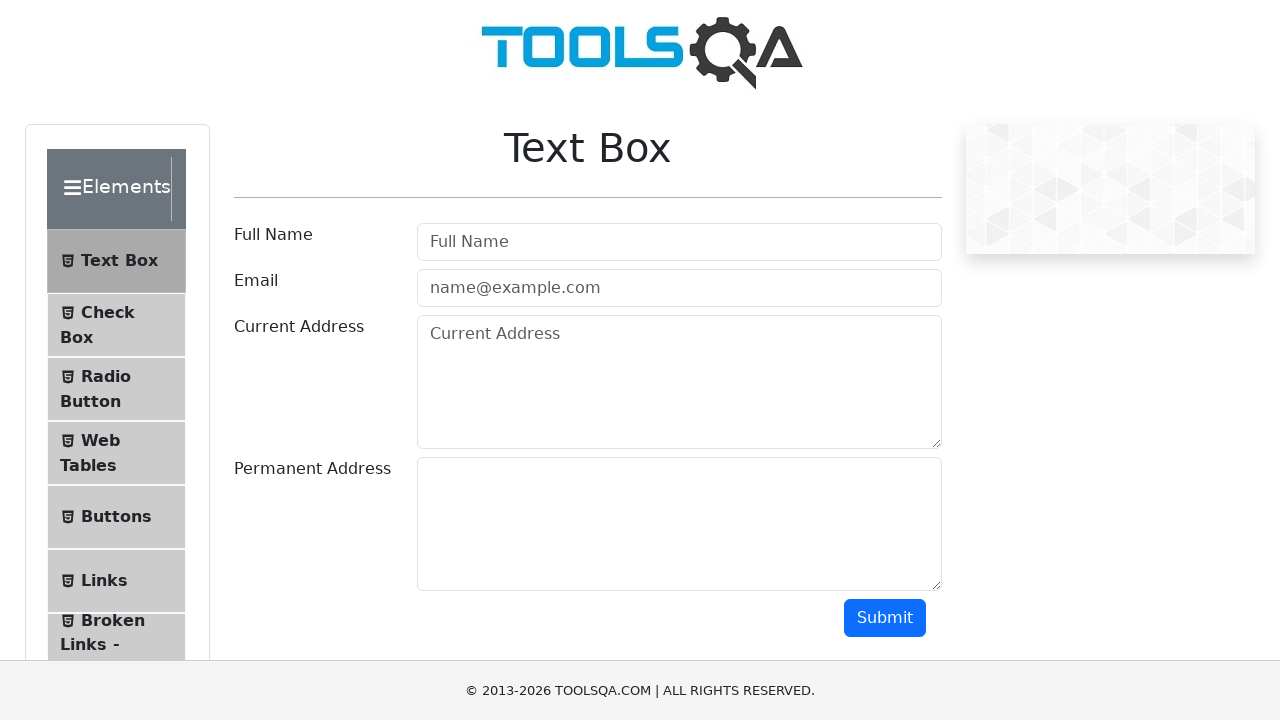

Filled full name field with 'Marcus Thompson' on #userName
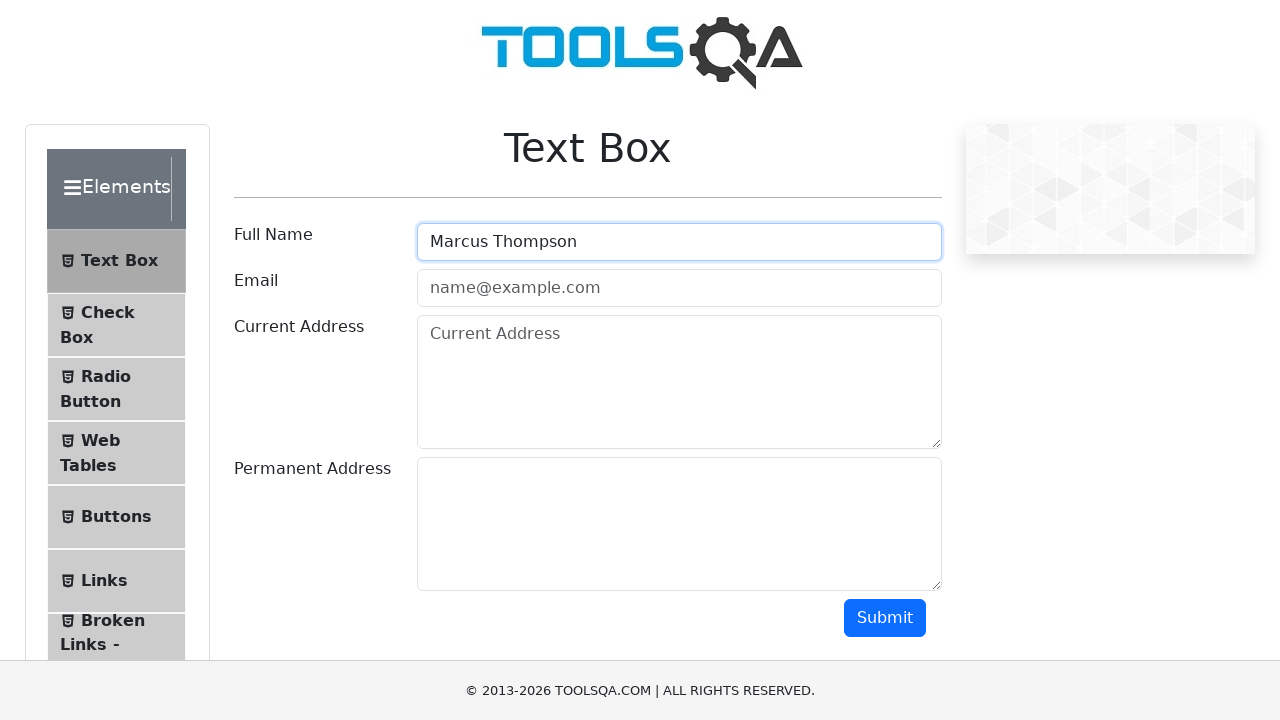

Filled email field with 'marcus.thompson@testmail.com' on #userEmail
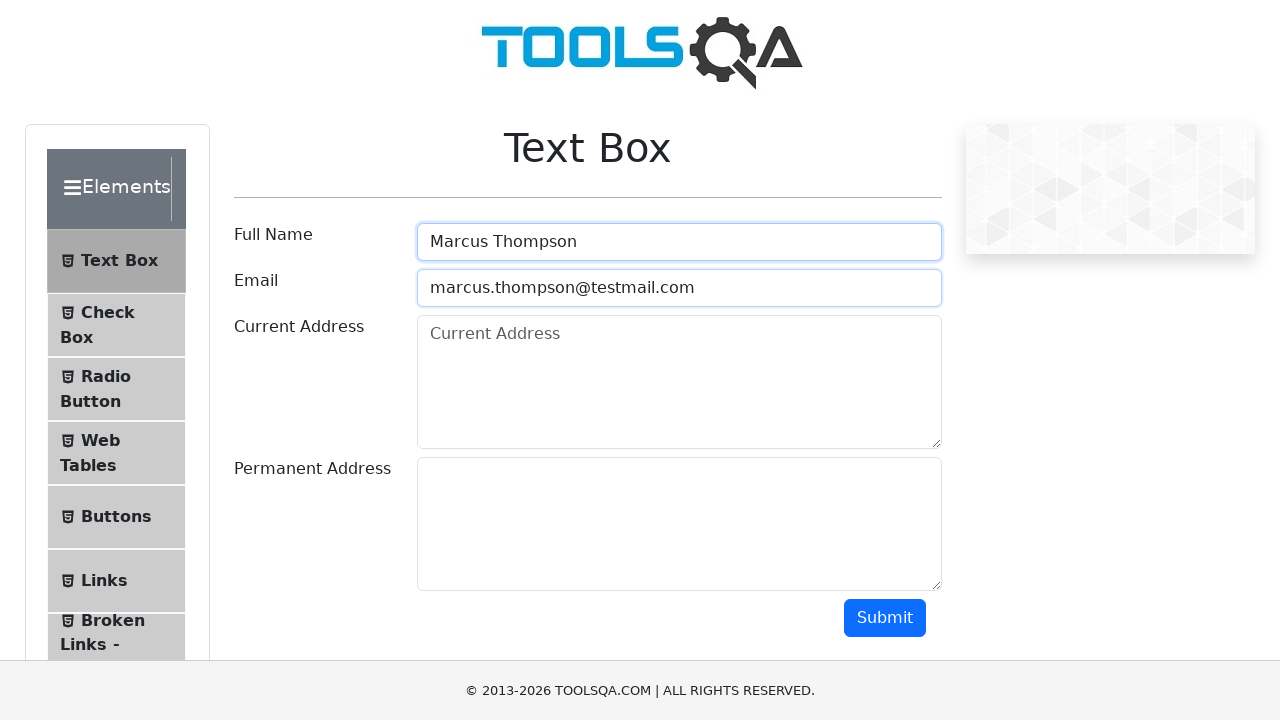

Filled current address field with '742 Evergreen Terrace, Springfield' on #currentAddress
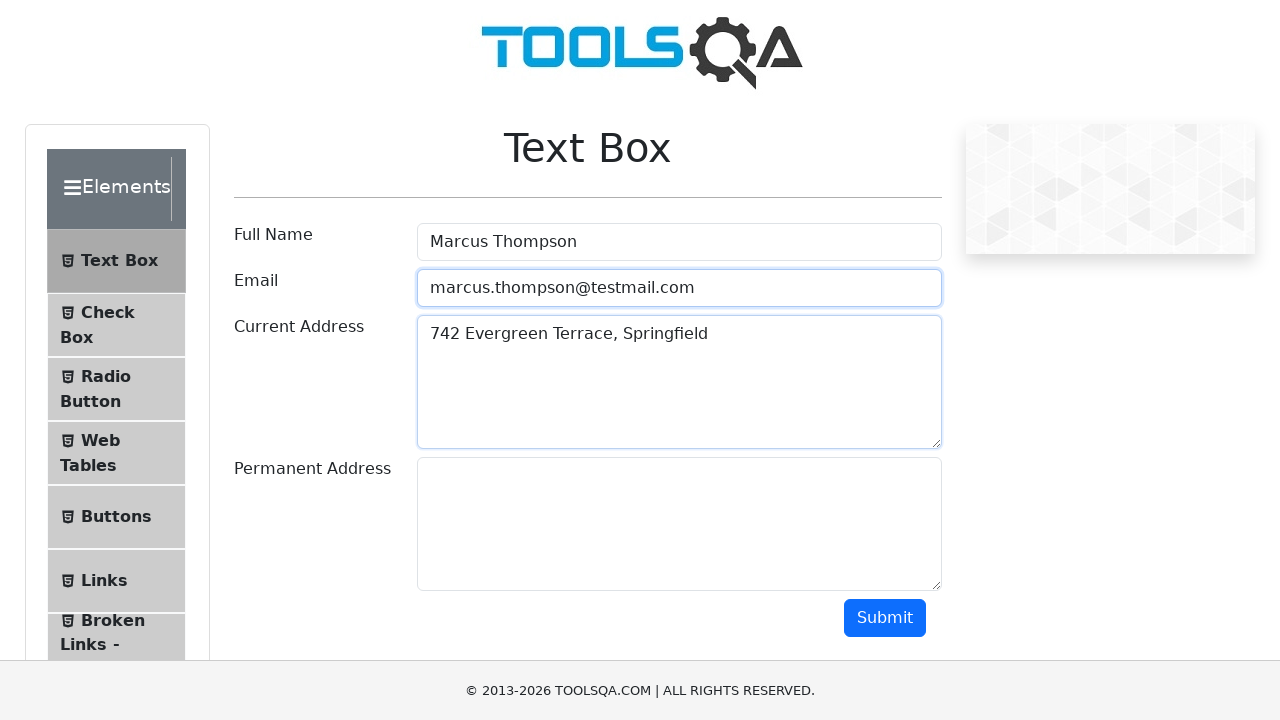

Filled permanent address field with '123 Main Street, New York, NY 10001' on #permanentAddress
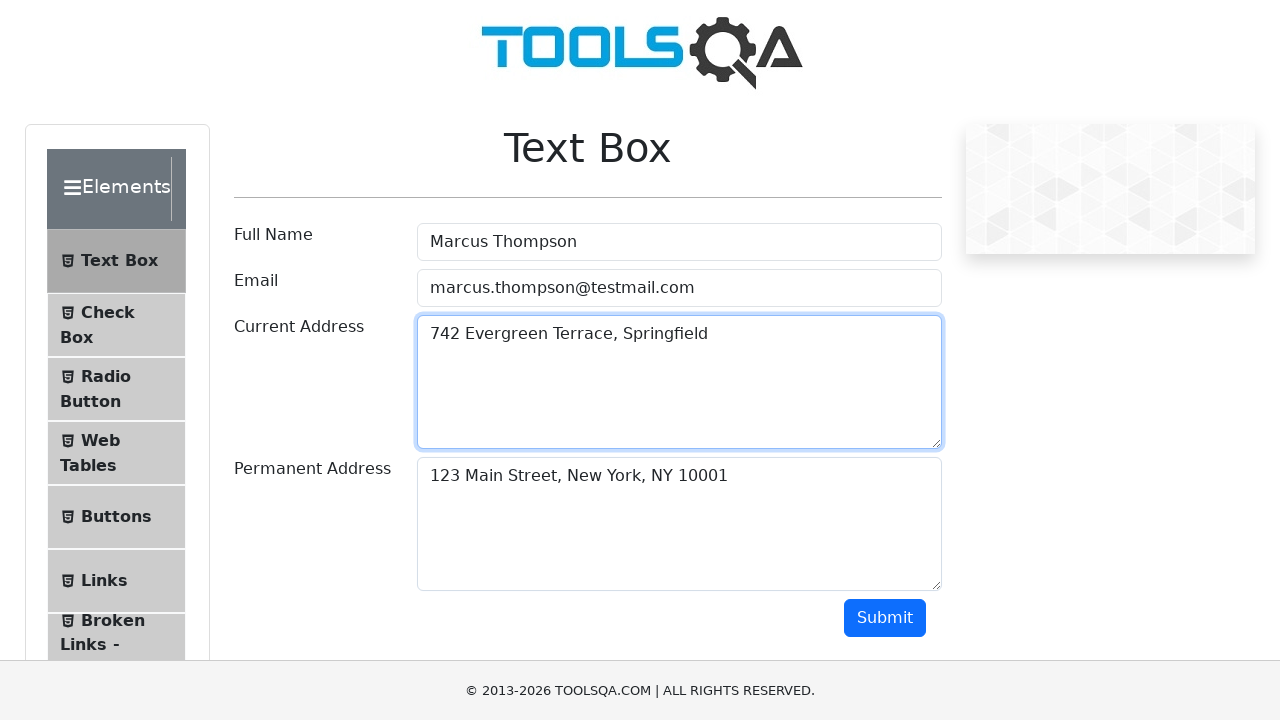

Clicked submit button to submit the text box form at (885, 618) on #submit
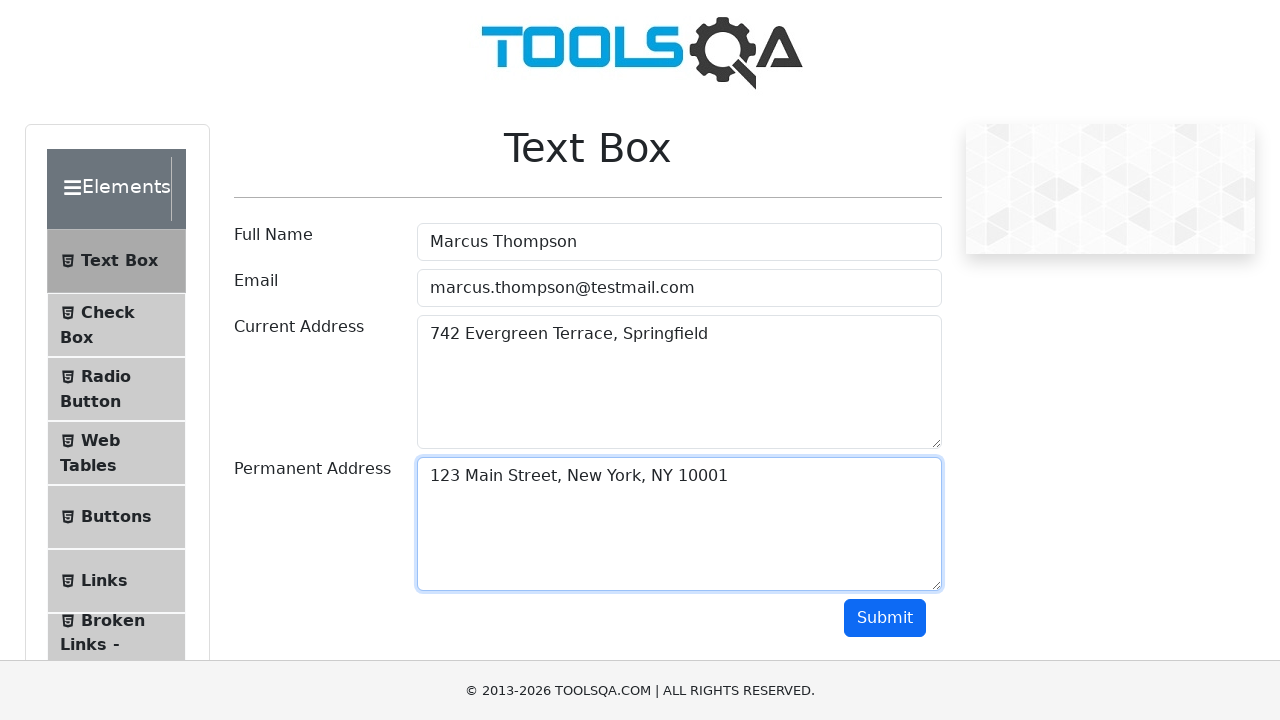

Form output section loaded successfully
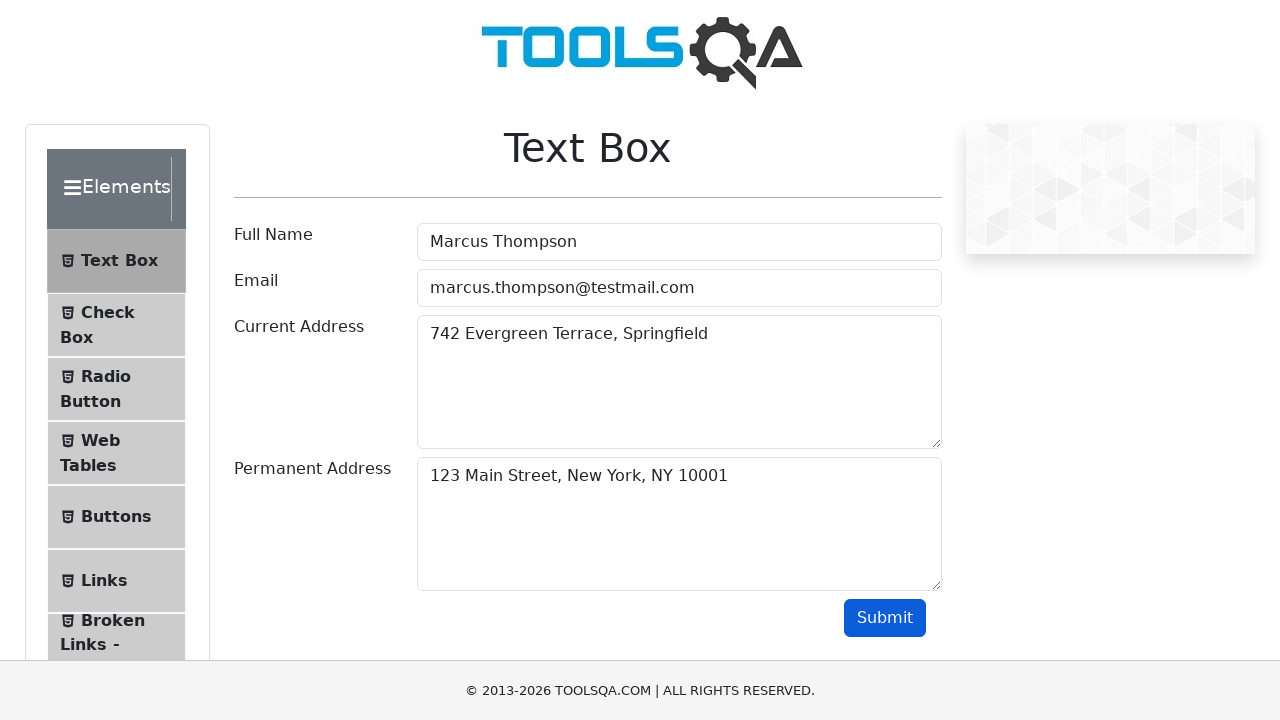

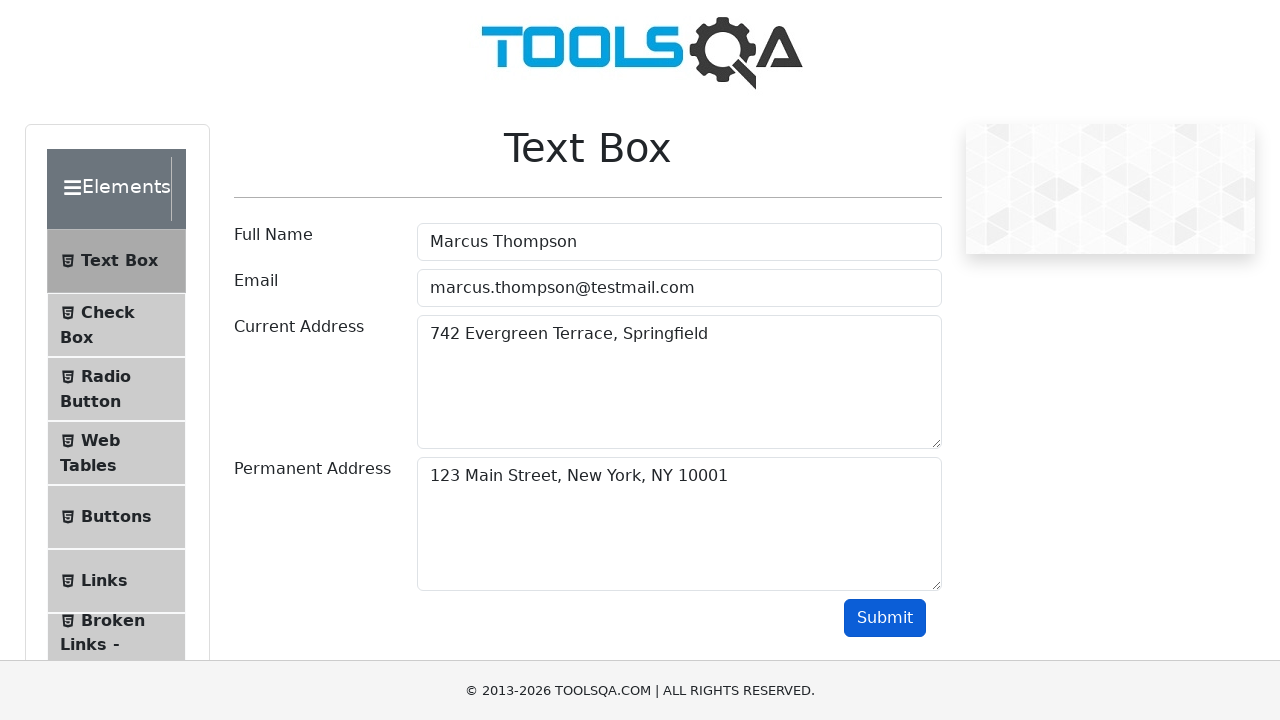